Tests that selecting the 'Impressive' radio button displays the correct message

Starting URL: https://demoqa.com/elements

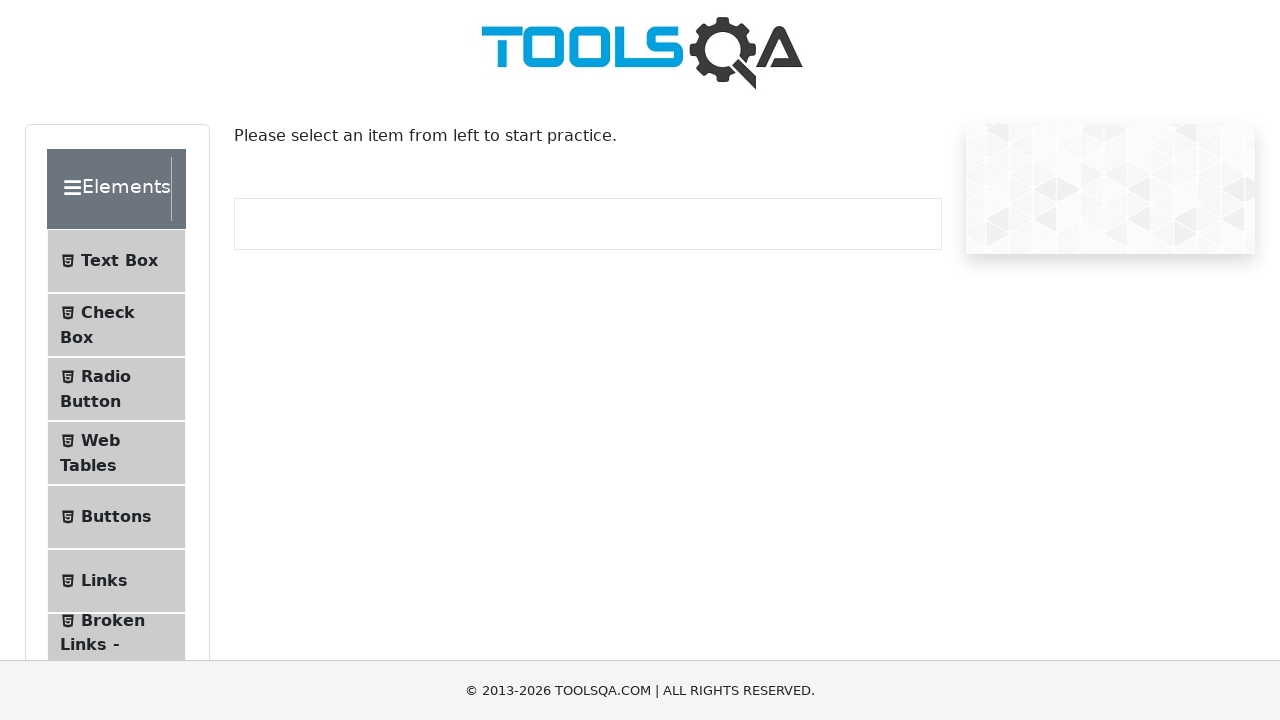

Clicked on Radio Button menu item at (116, 389) on #item-2
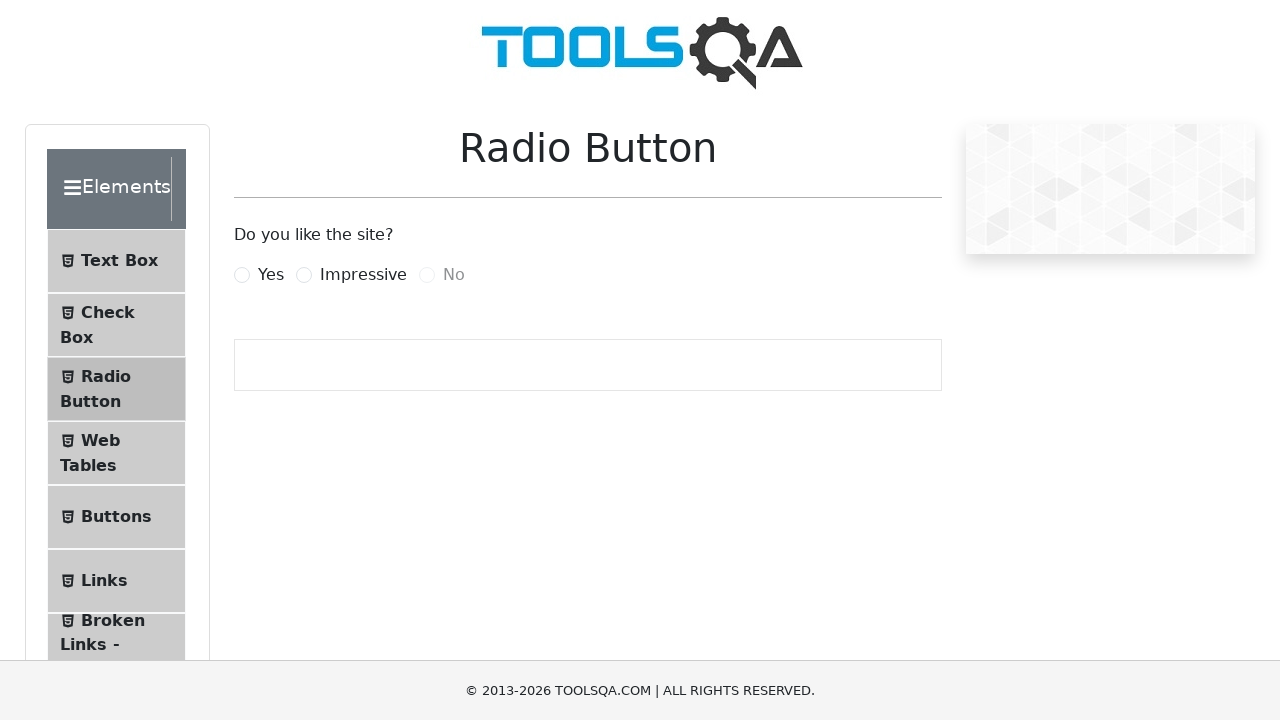

Clicked on Impressive radio button at (363, 275) on [for=impressiveRadio]
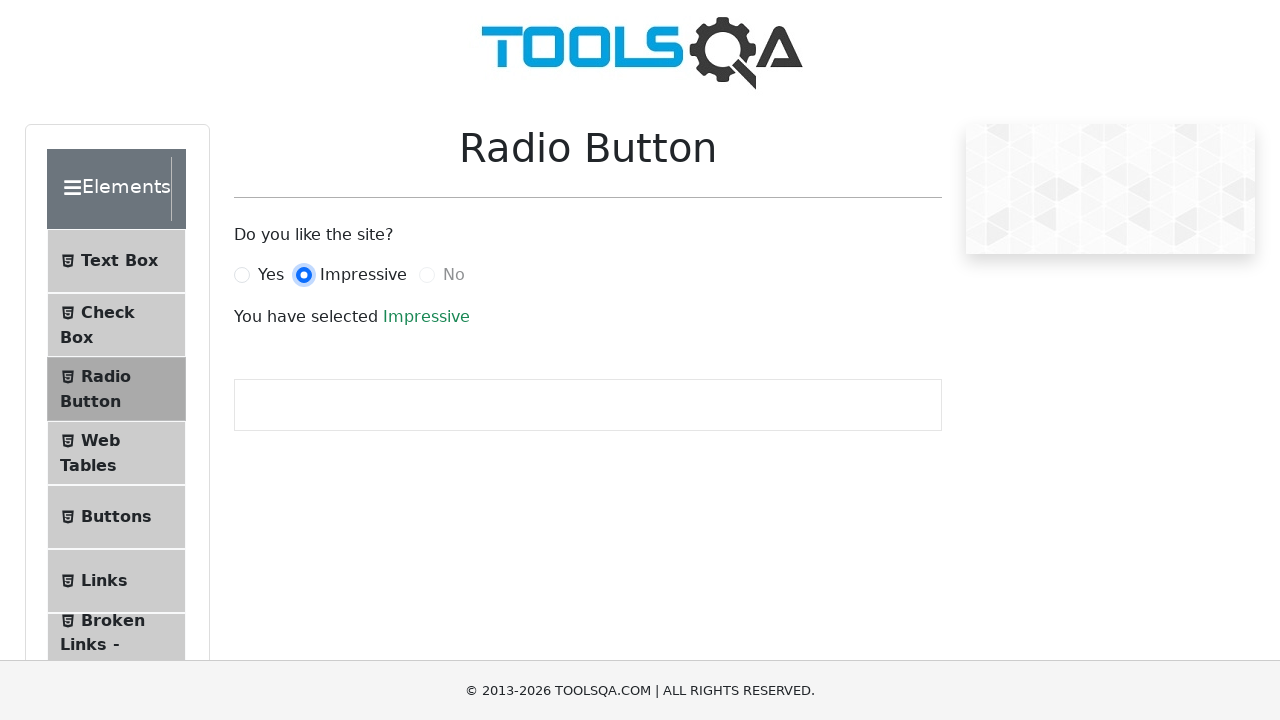

Waited for message paragraph to appear
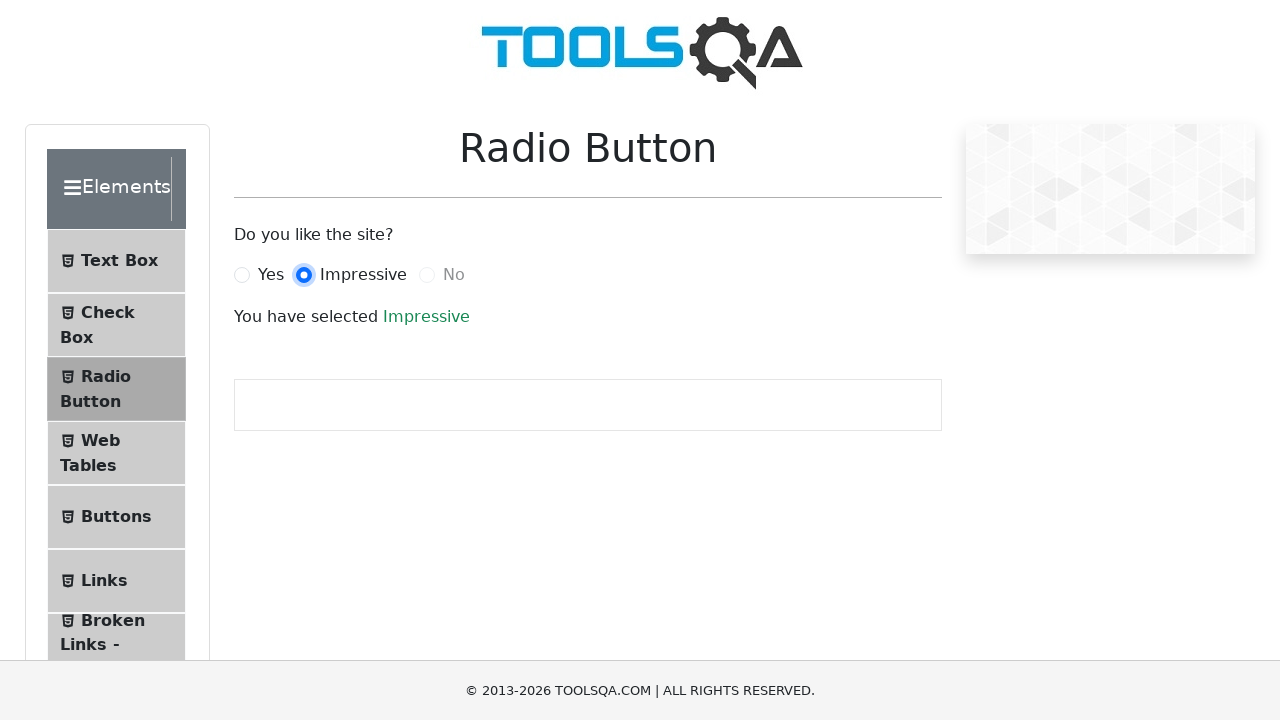

Verified 'You have selected Impressive' message is visible
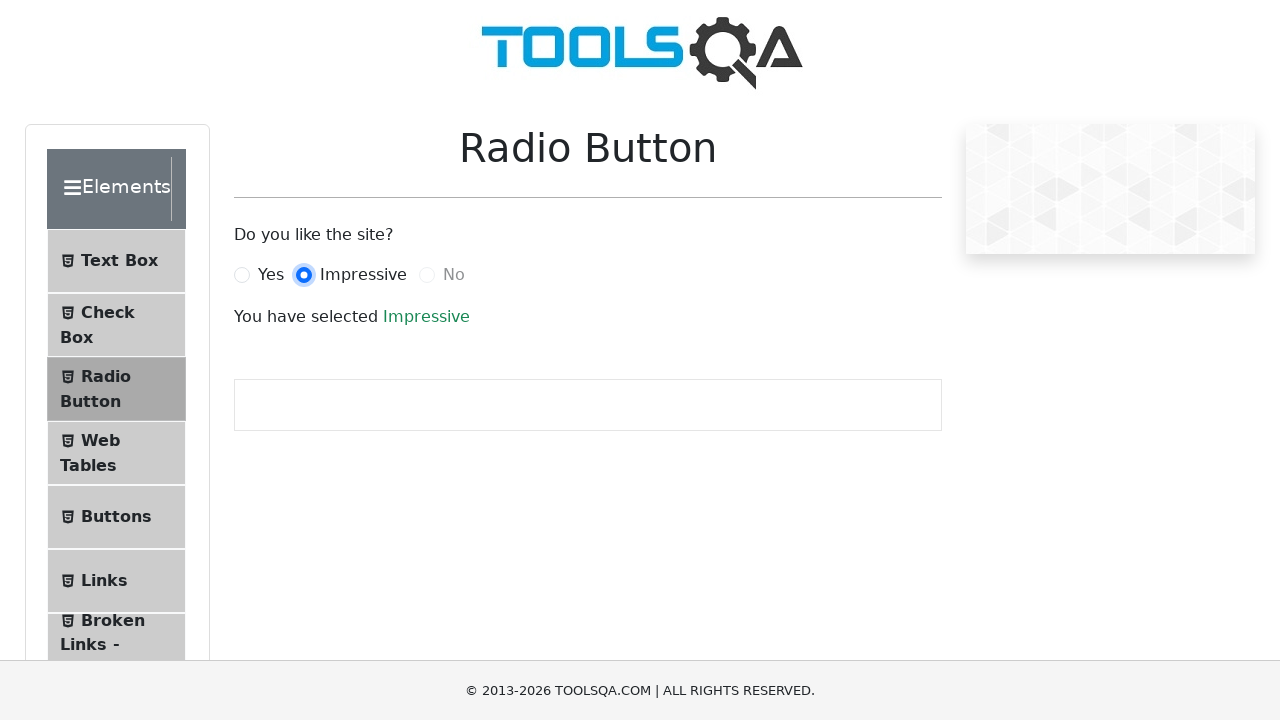

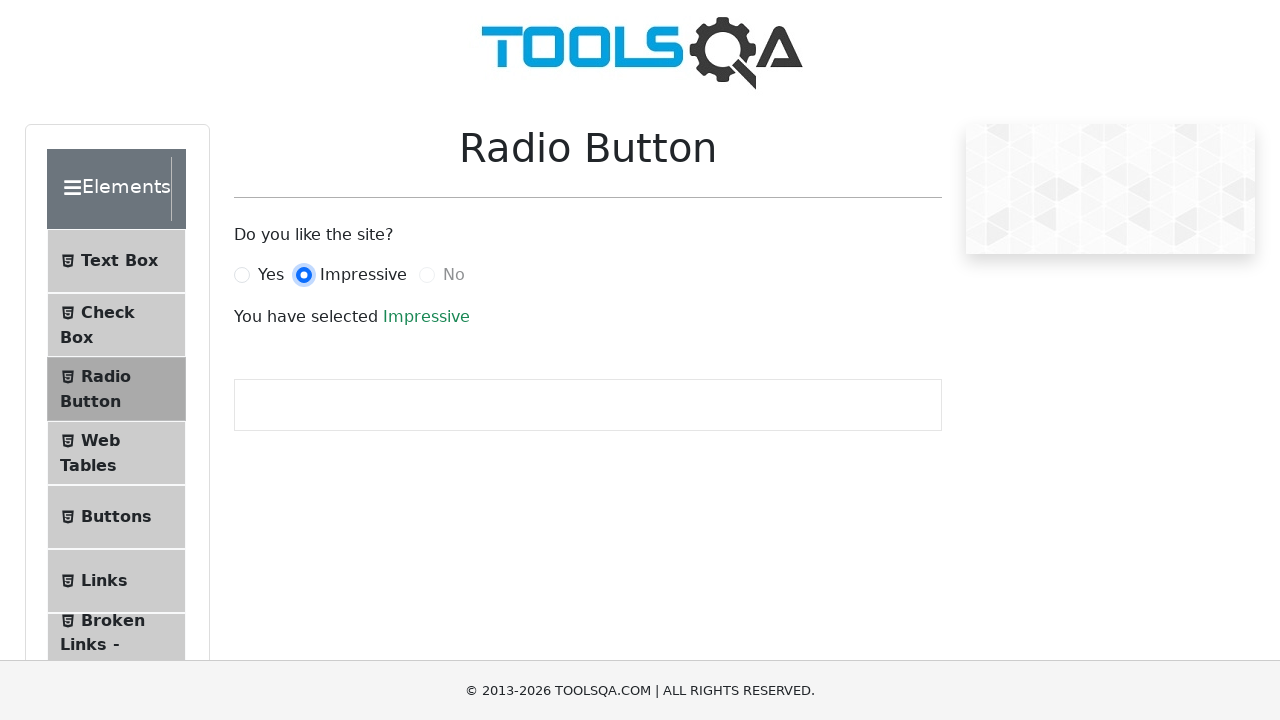